Tests accepting a JavaScript confirm alert dialog

Starting URL: https://enthrallit.com/selenium/

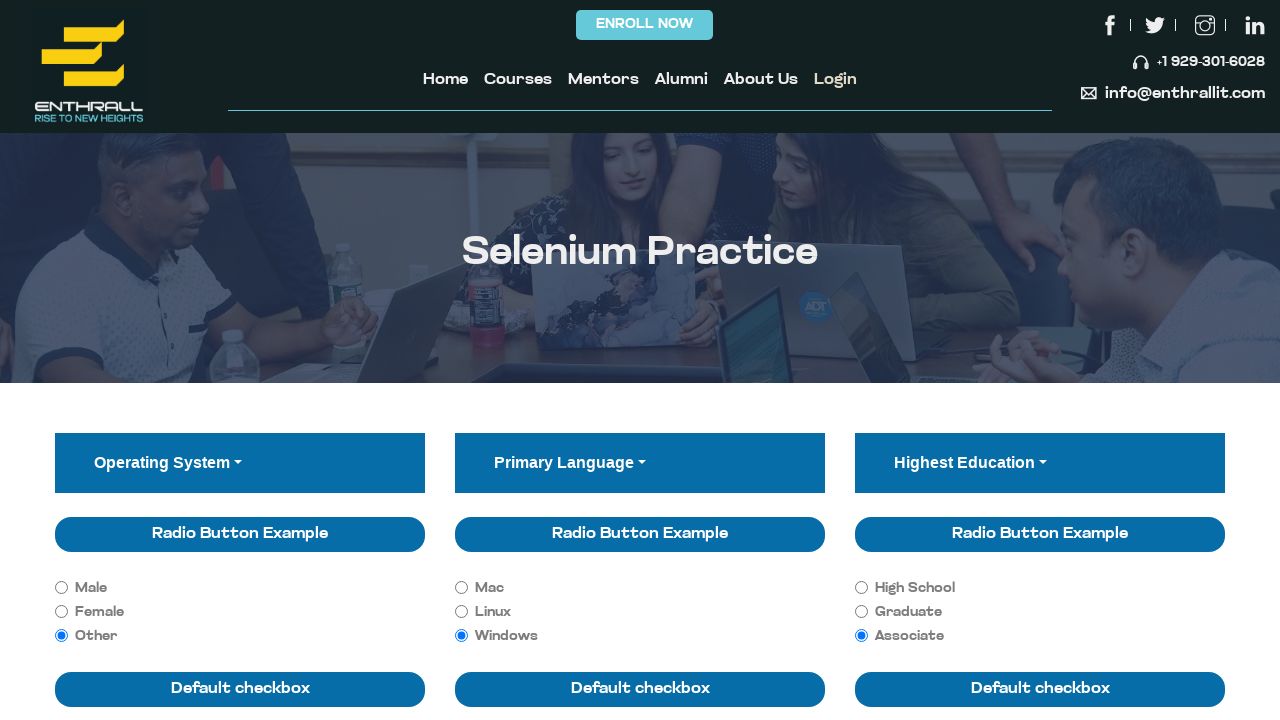

Set up dialog handler to accept alerts
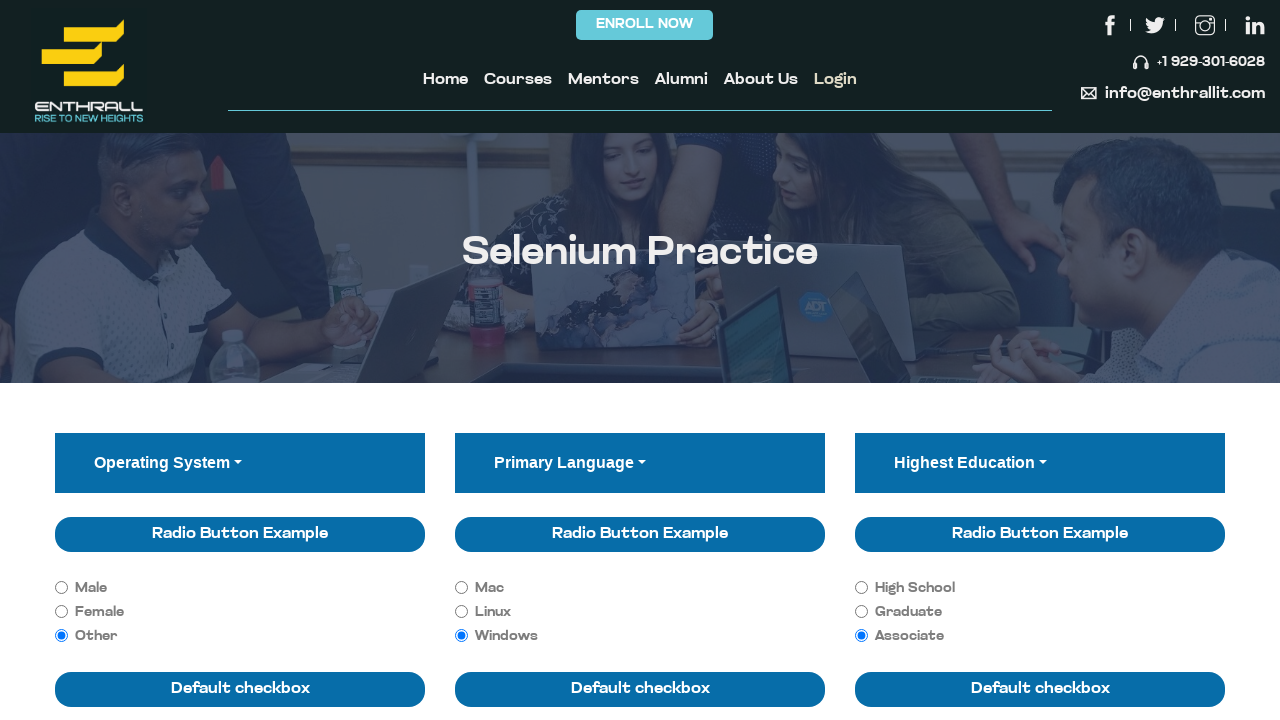

Clicked 'Click for JS Confirm' button to trigger JavaScript confirm dialog at (568, 361) on xpath=//button[normalize-space(text())='Click for JS Confirm']
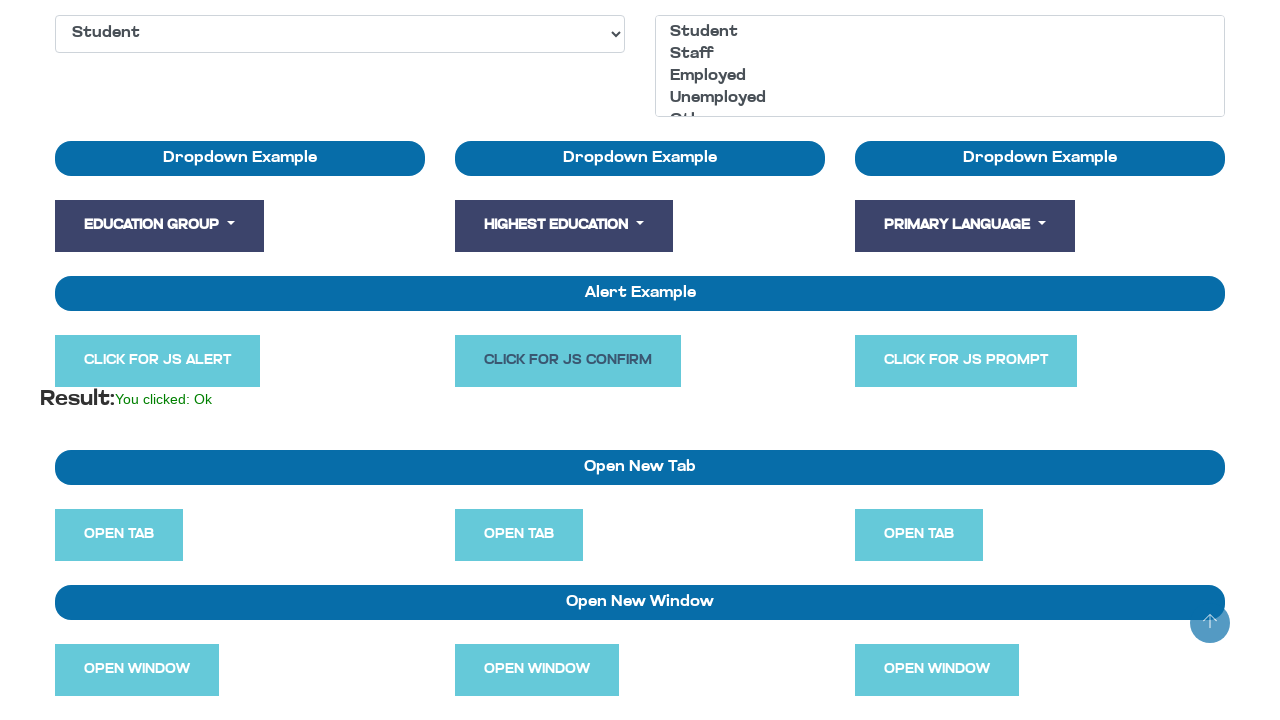

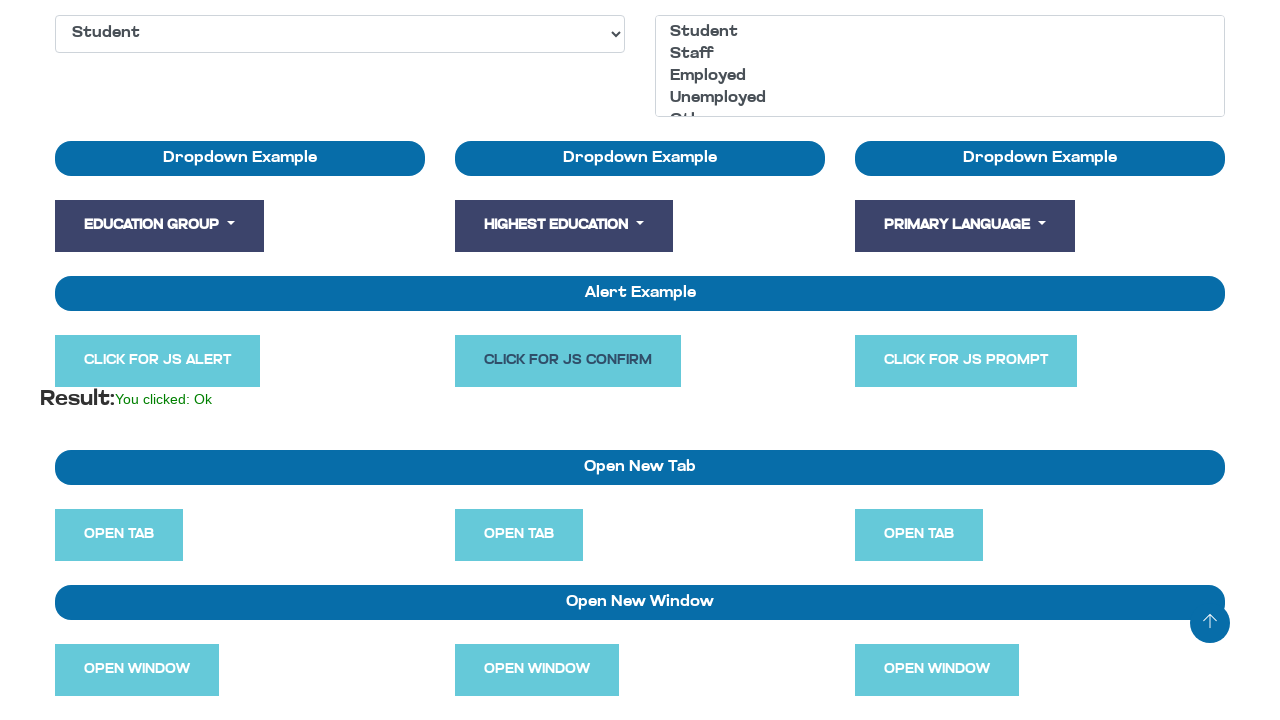